Tests a wait scenario by clicking a button and verifying that a paragraph element appears with specific Polish text "Dopiero się pojawiłem!"

Starting URL: https://testeroprogramowania.github.io/selenium/wait2.html

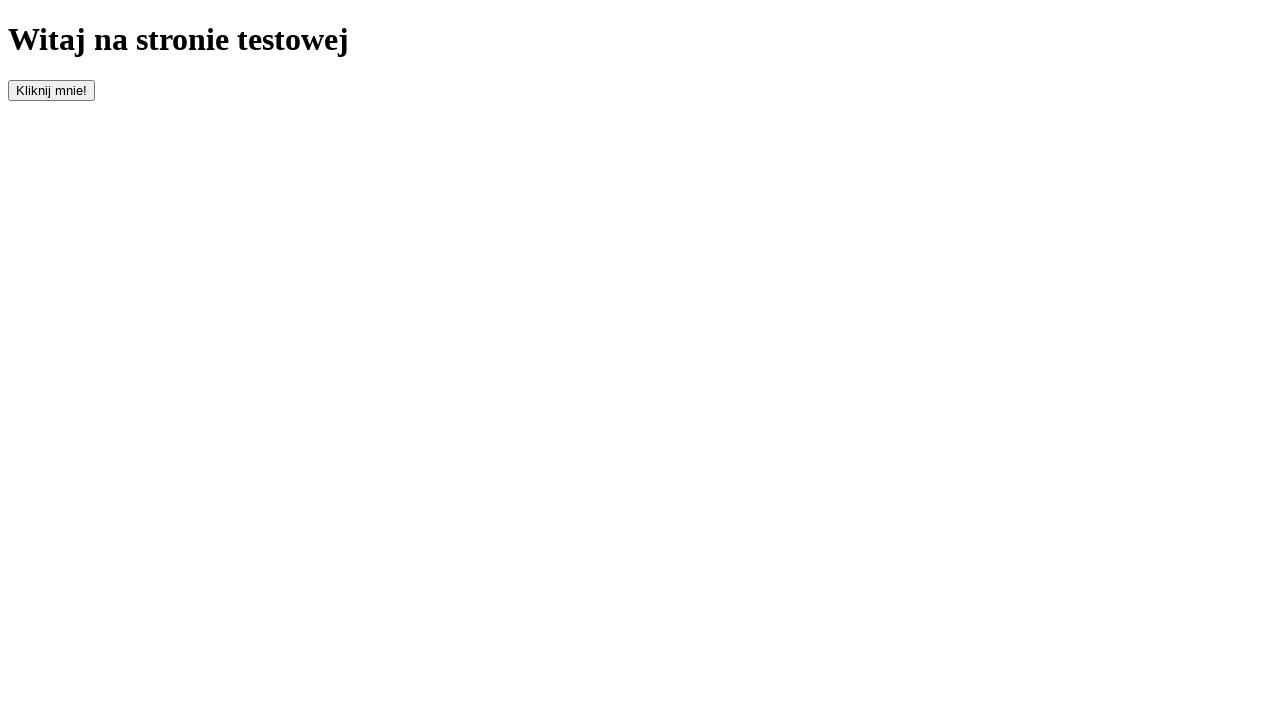

Clicked the button with id 'clickOnMe' to trigger element appearance at (52, 90) on #clickOnMe
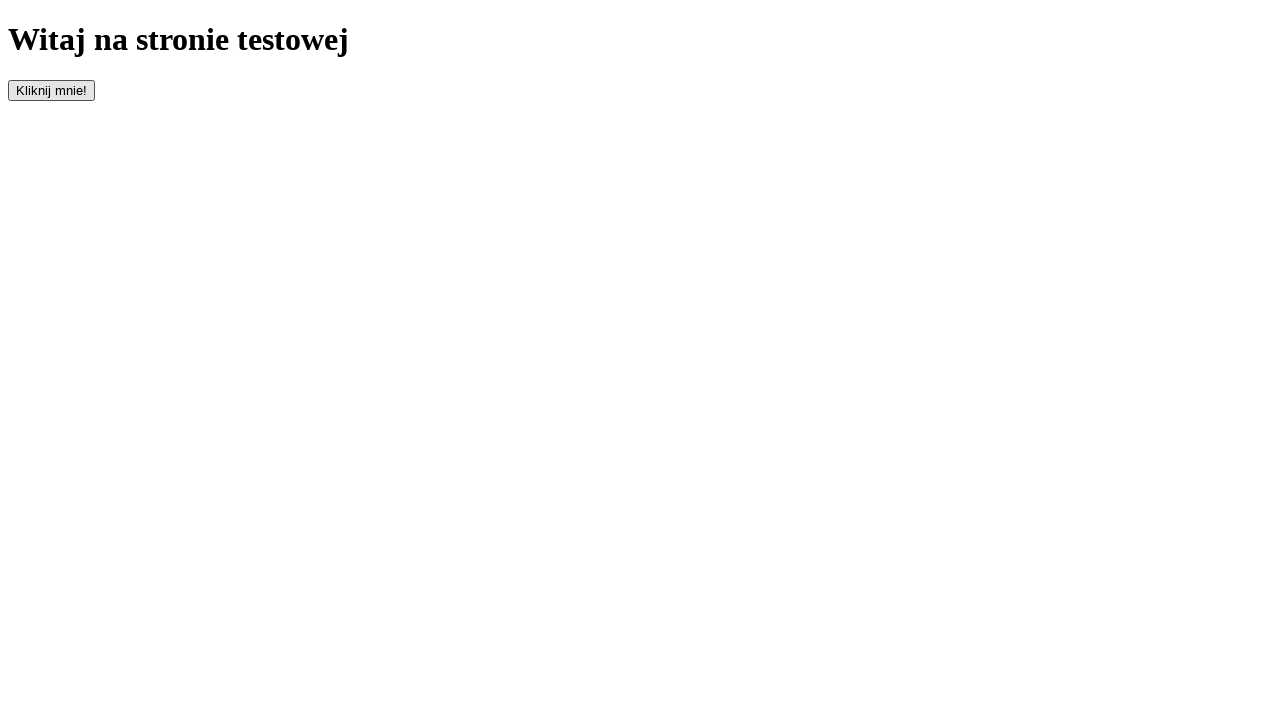

Waited for paragraph element to become visible
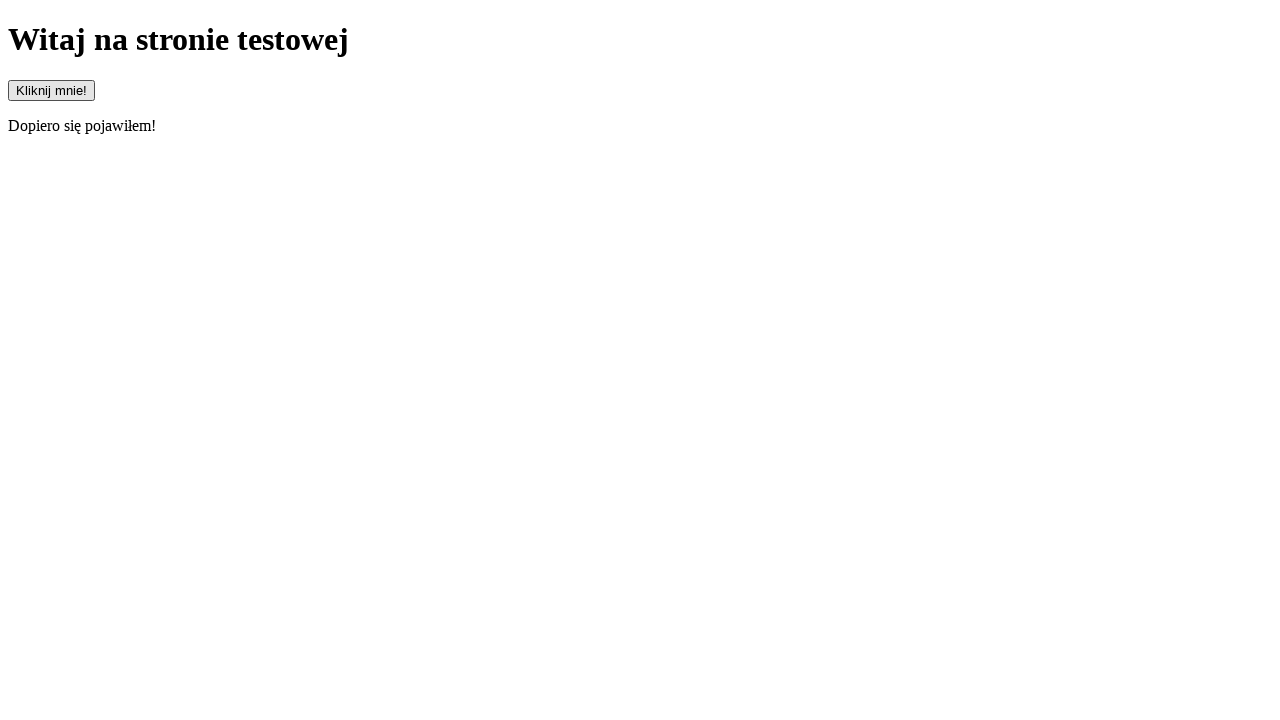

Retrieved text content from paragraph element
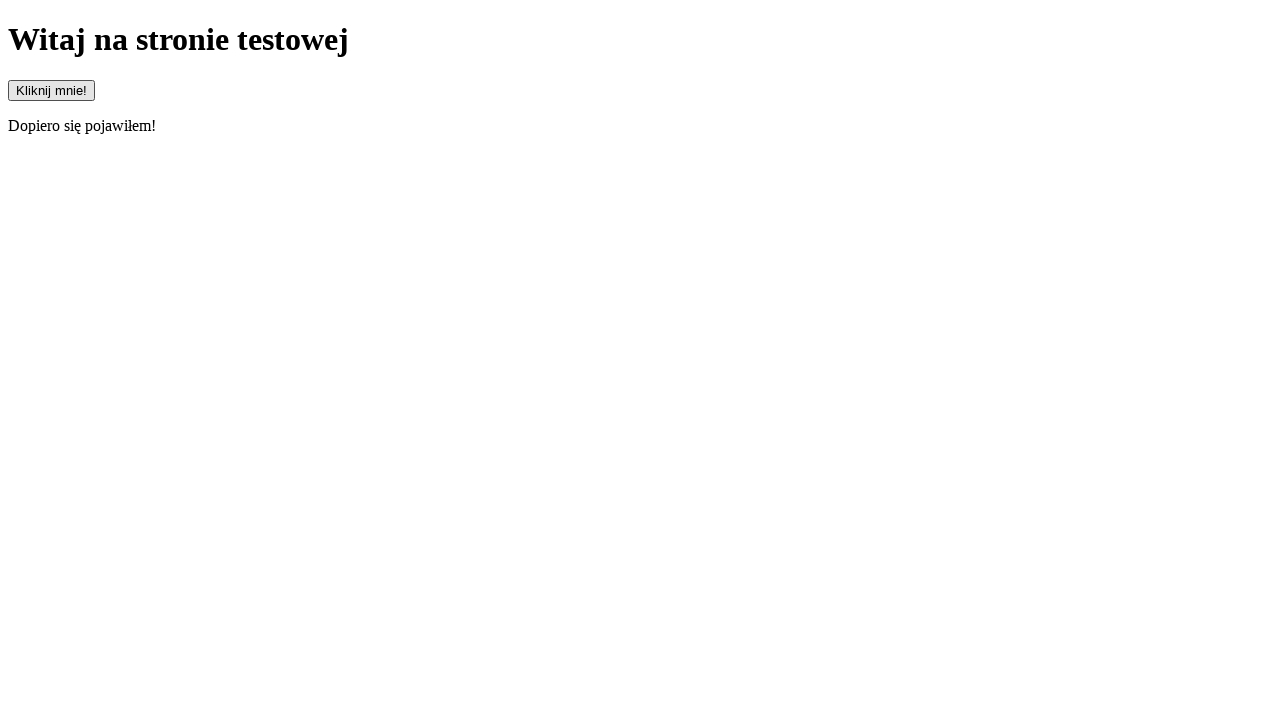

Verified paragraph text is 'Dopiero się pojawiłem!'
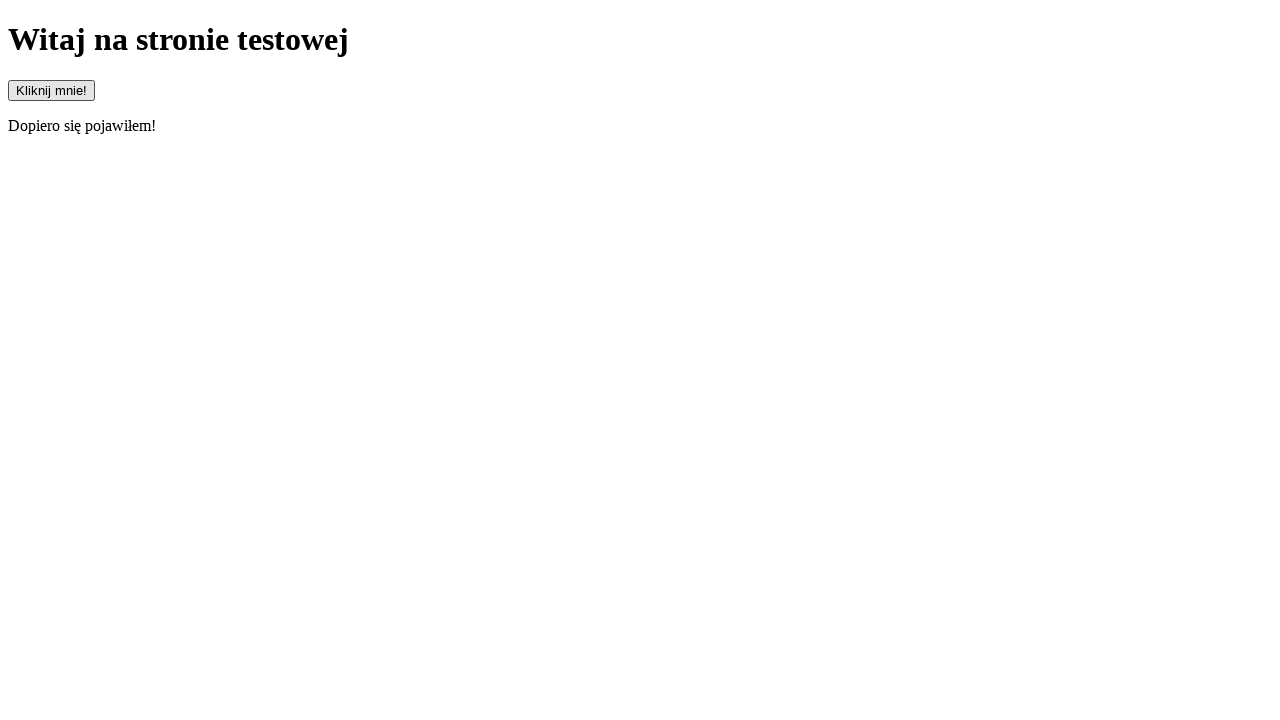

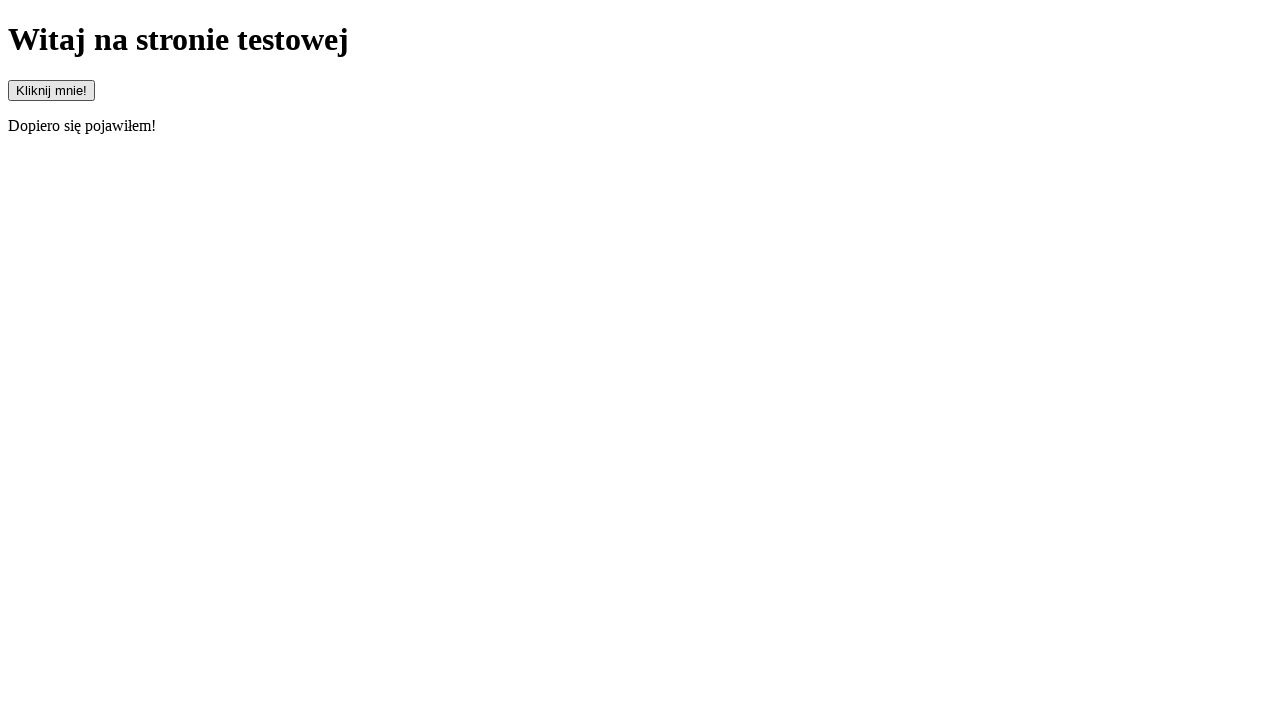